Tests click functionality by clicking the Add Element button and verifying a new element appears

Starting URL: https://the-internet.herokuapp.com/add_remove_elements/

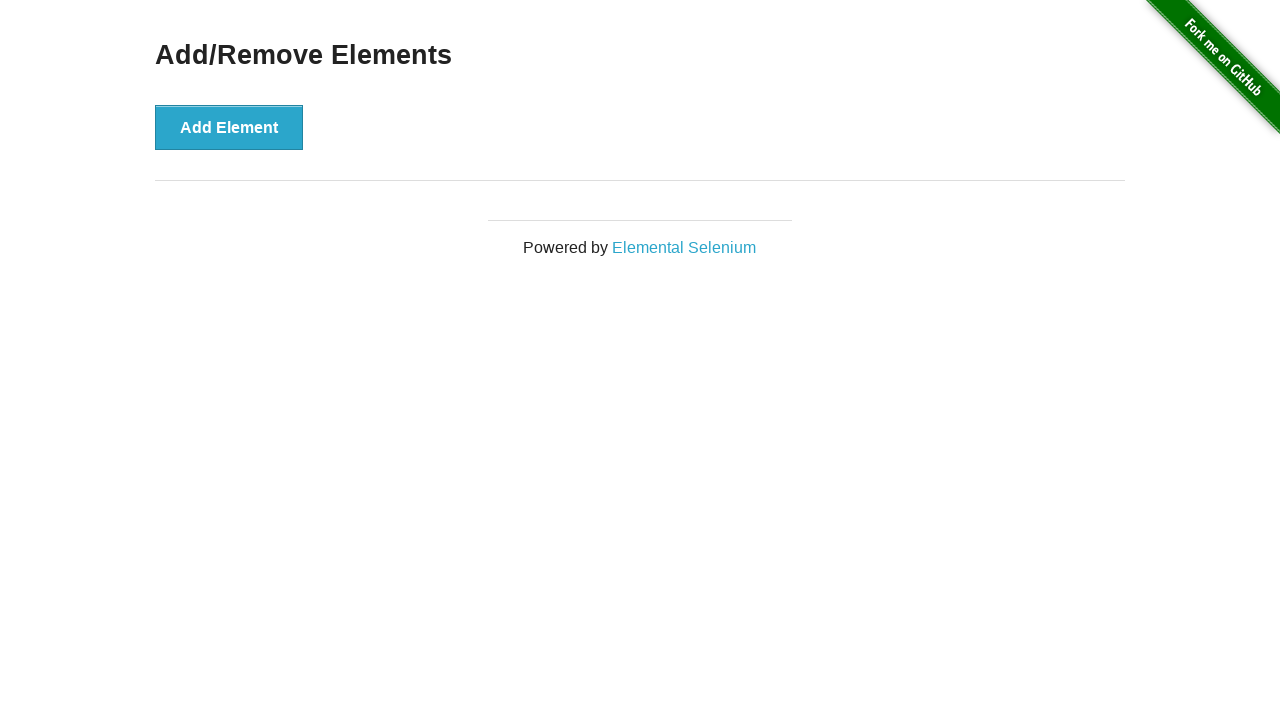

Page loaded with networkidle state
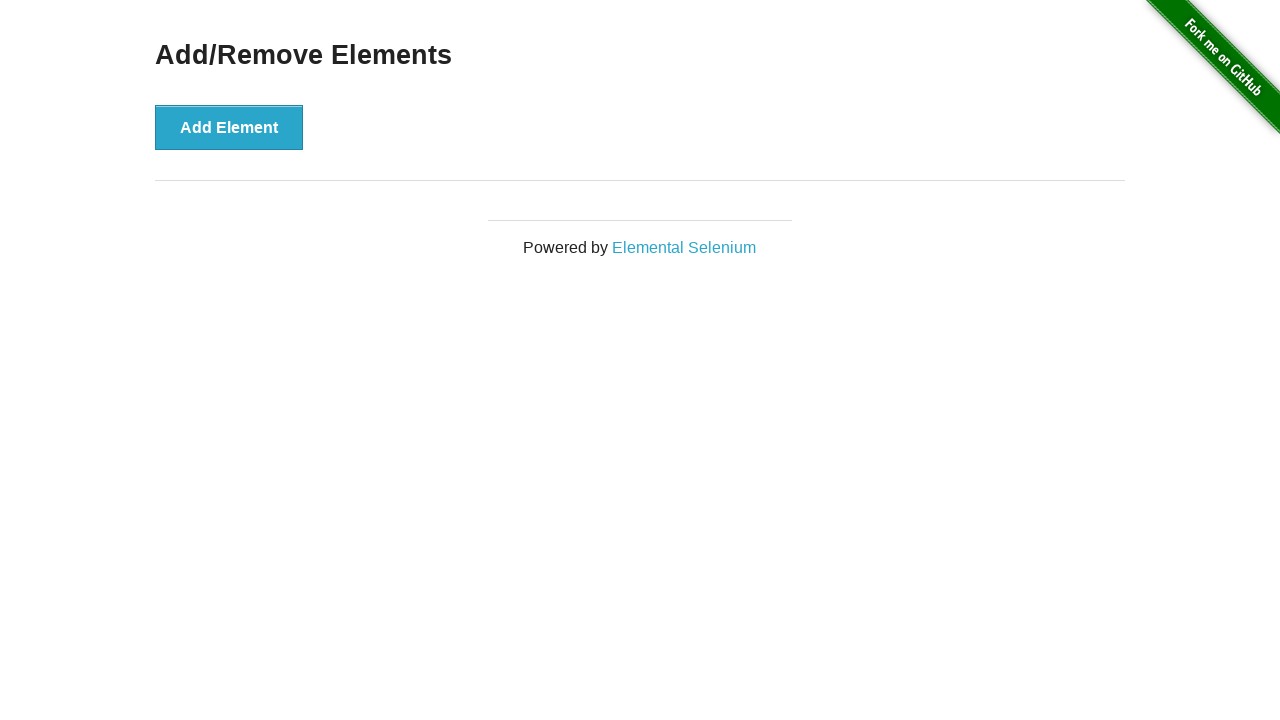

Clicked the Add Element button at (229, 127) on button >> internal:has-text="Add Element"i
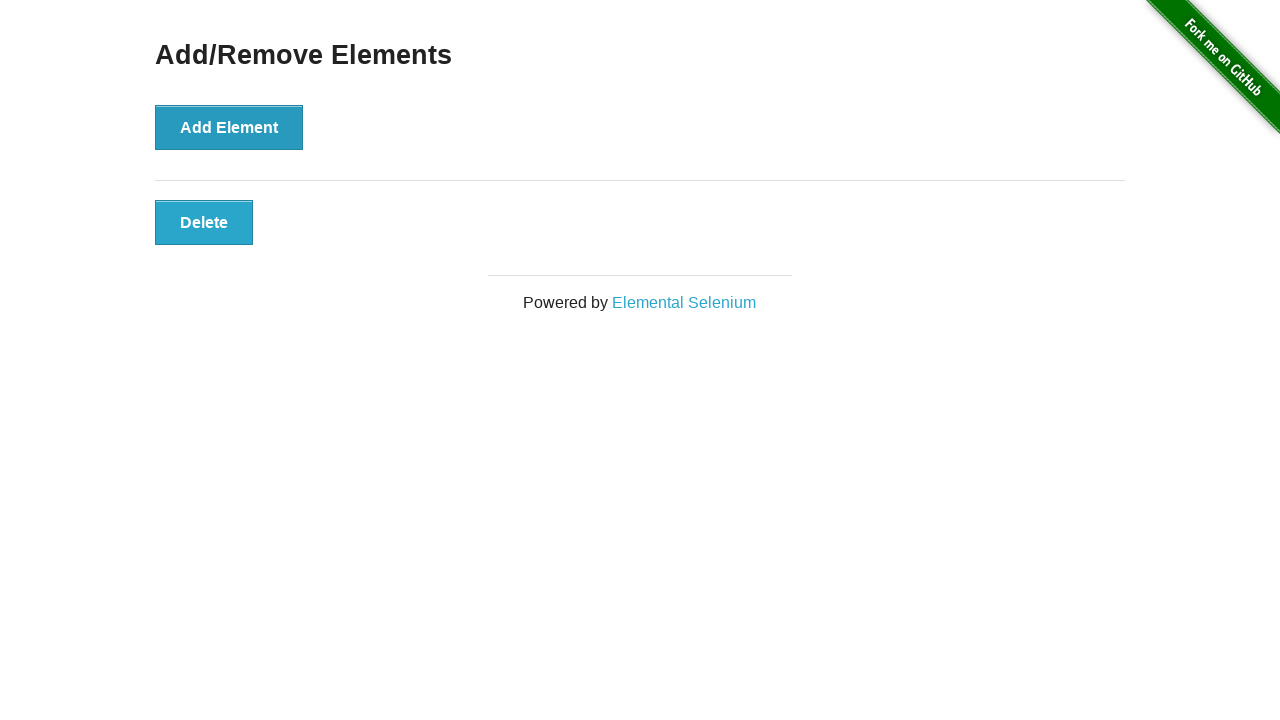

New element with class 'added-manually' appeared on the page
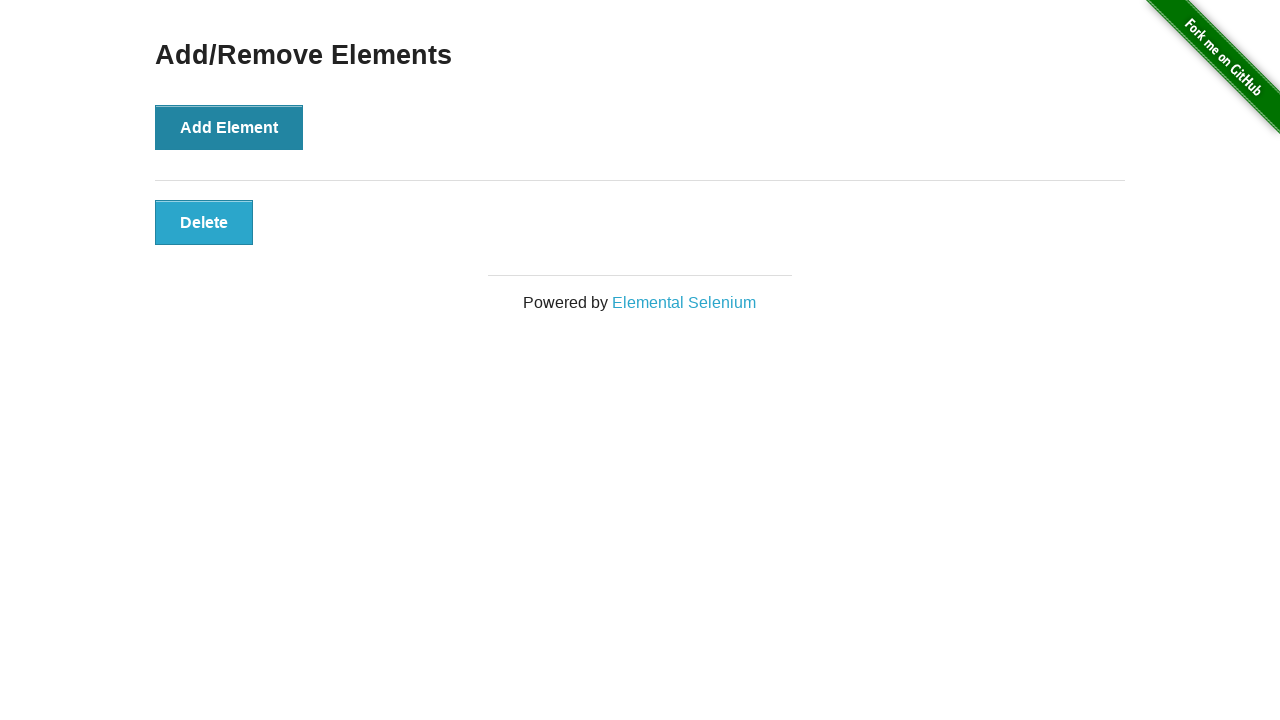

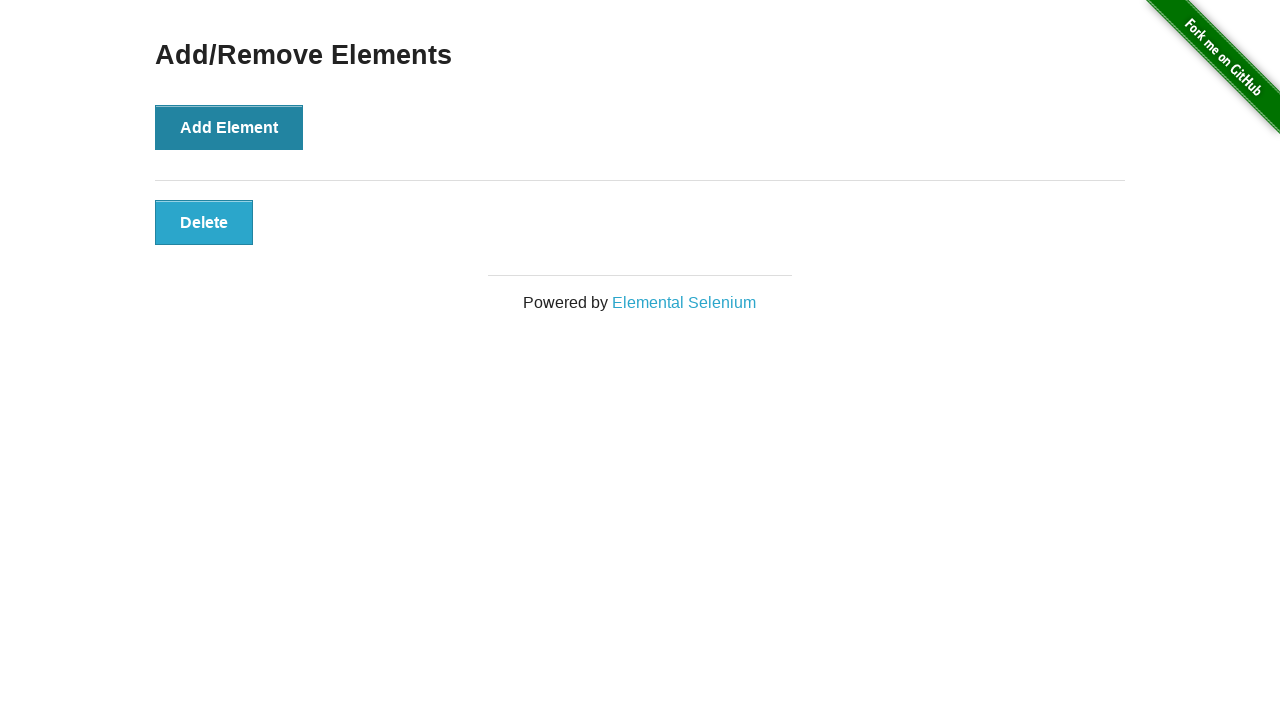